Navigates to a todo list application and enters multiple tasks into the task input field

Starting URL: https://v1.training-support.net/selenium/todo-list

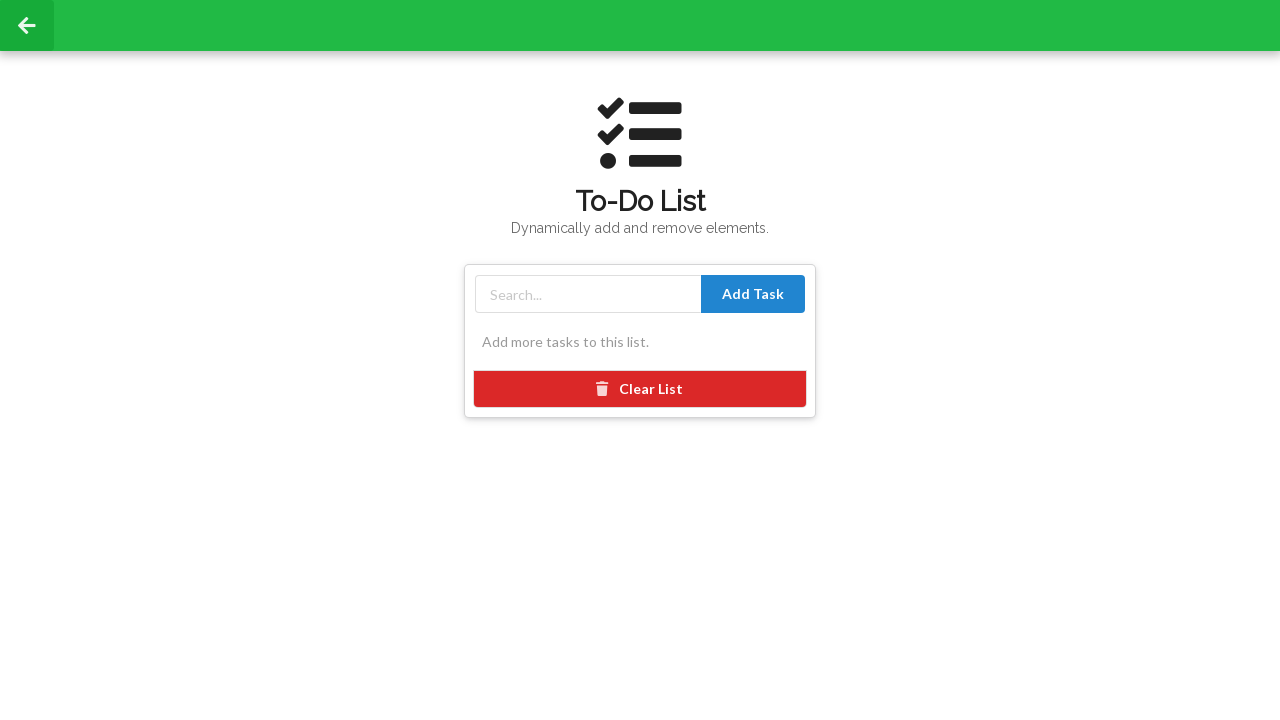

Filled task input field with 'Buy groceries' on #taskInput
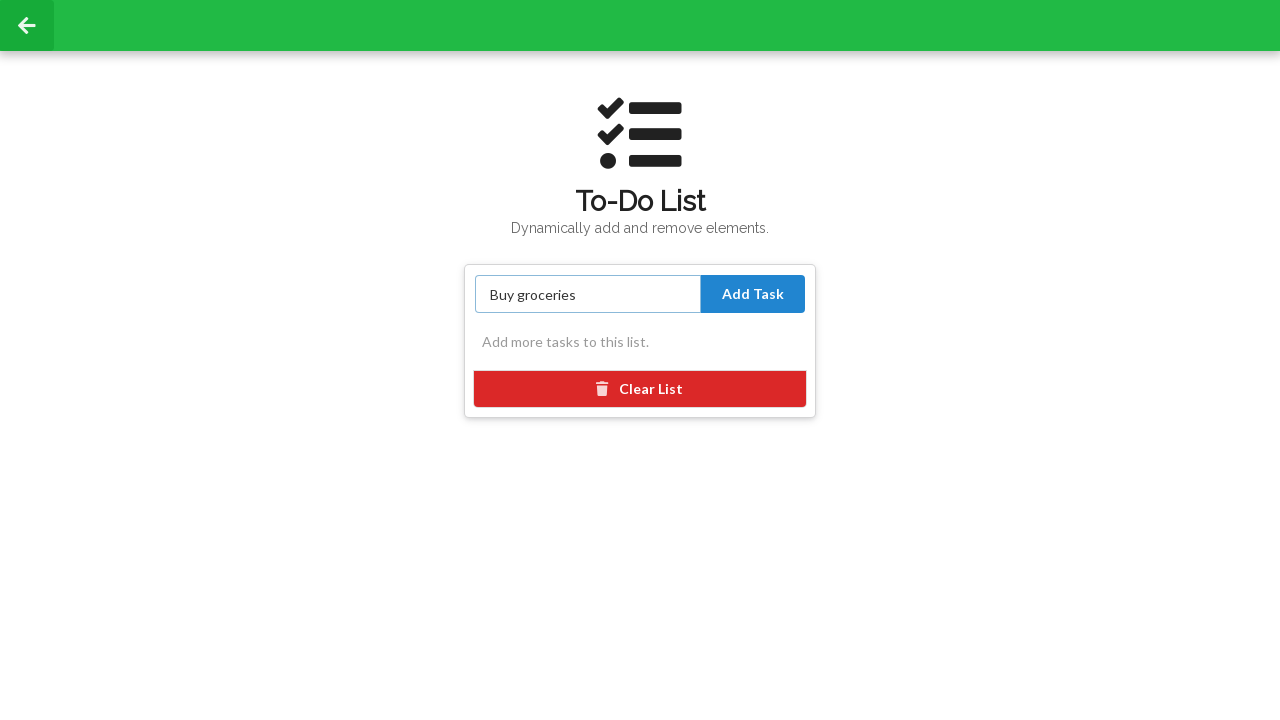

Pressed Enter to add task 'Buy groceries' on #taskInput
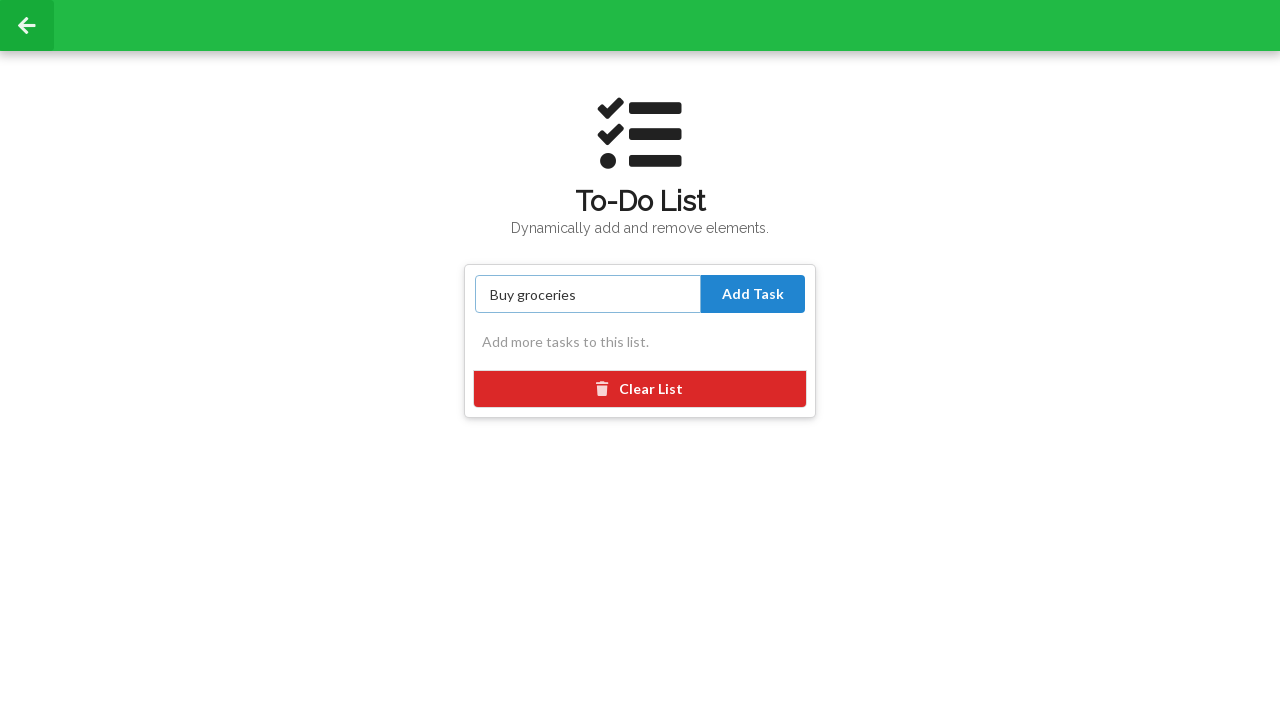

Filled task input field with 'Complete homework' on #taskInput
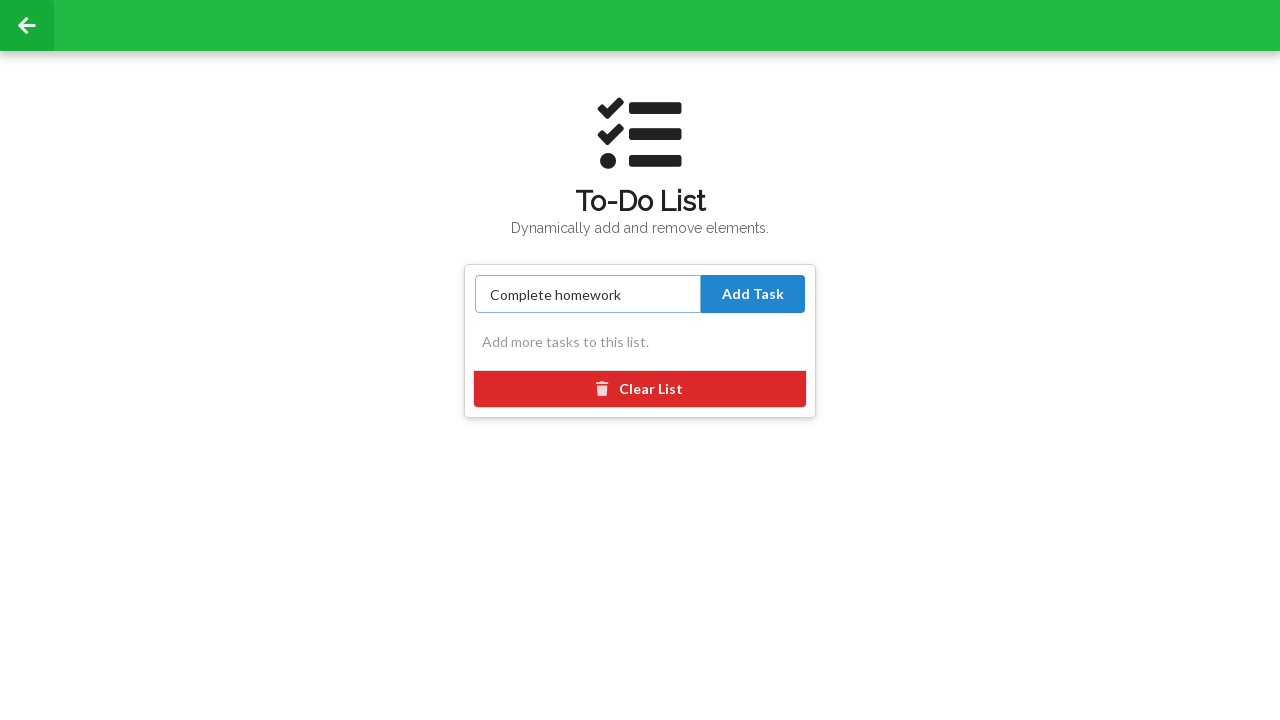

Pressed Enter to add task 'Complete homework' on #taskInput
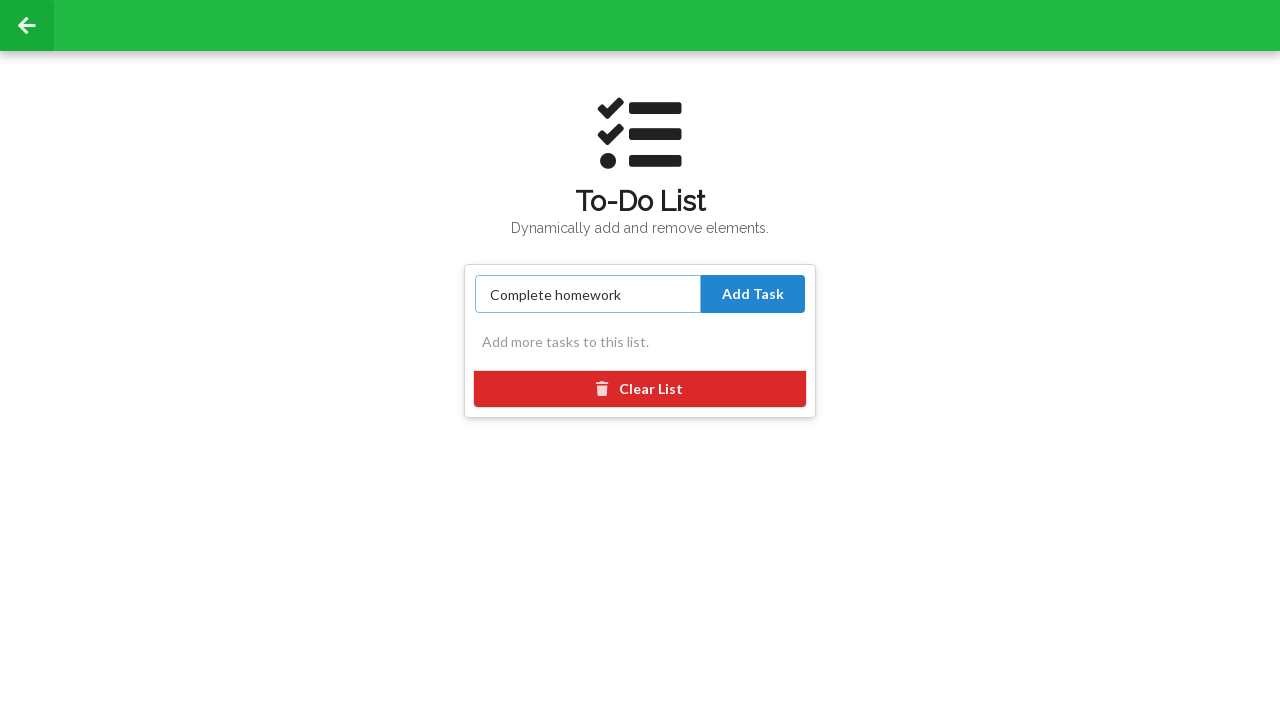

Filled task input field with 'Call dentist' on #taskInput
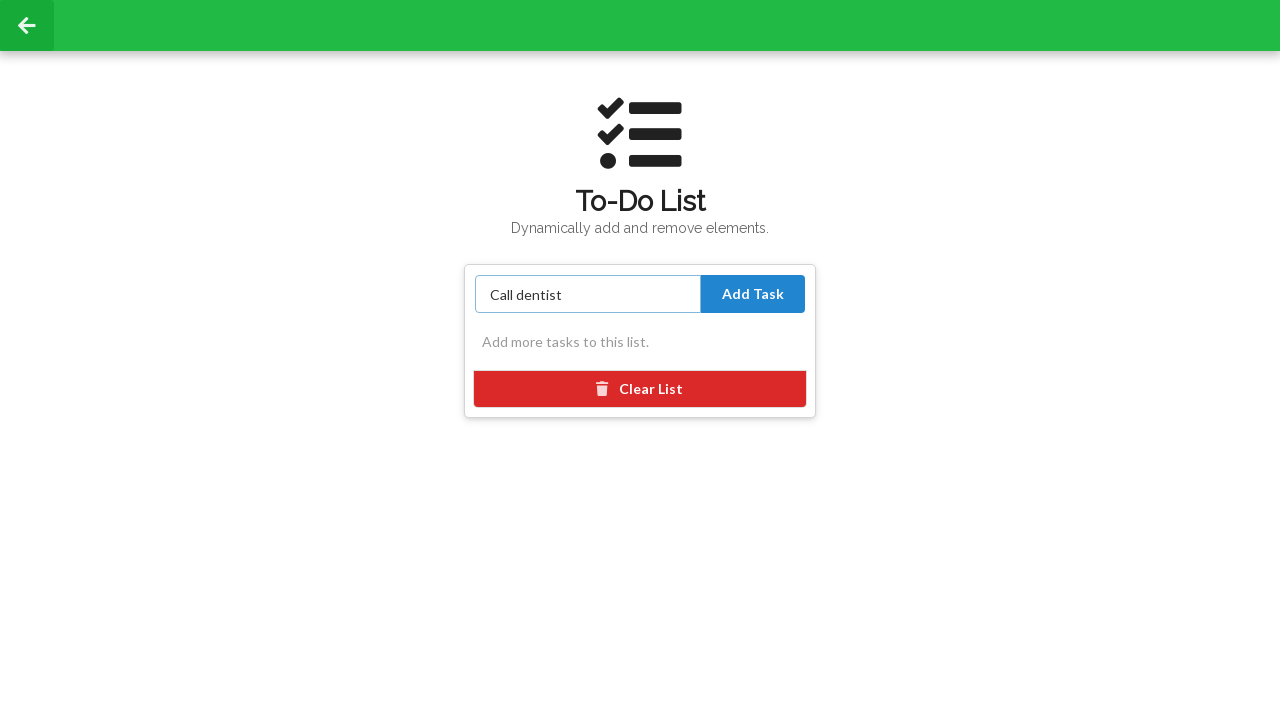

Pressed Enter to add task 'Call dentist' on #taskInput
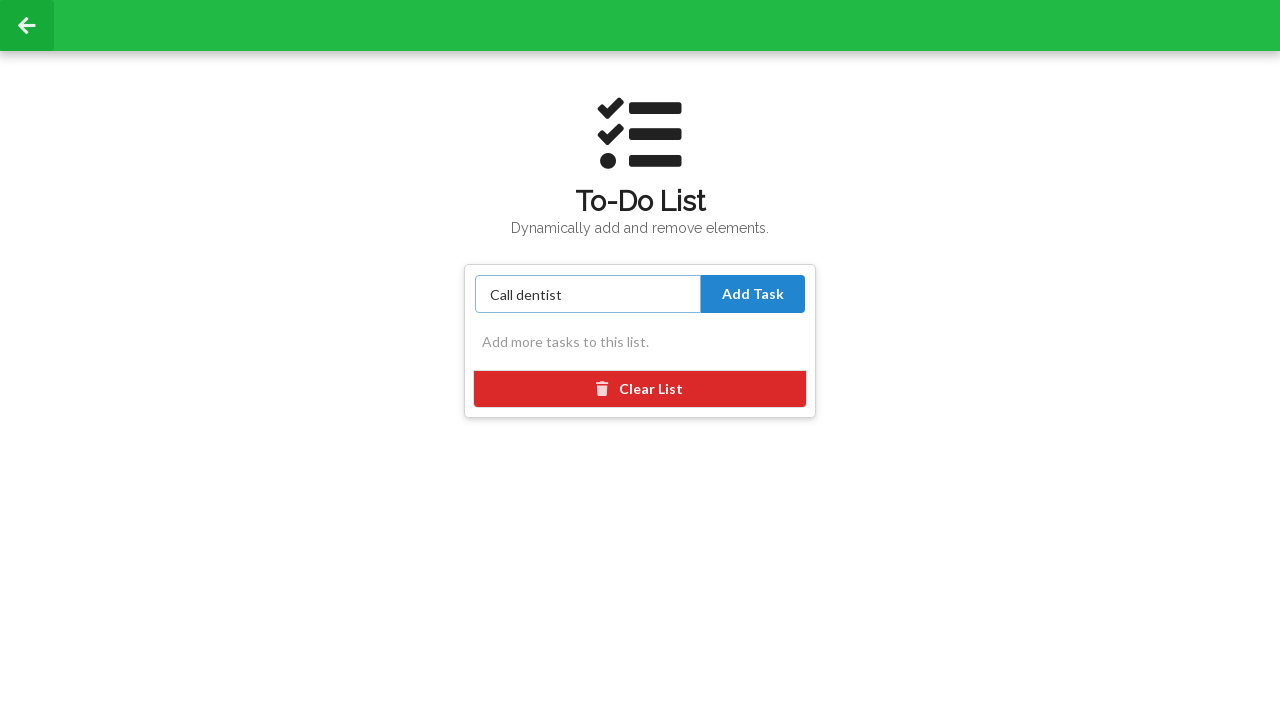

Task input field is ready for next input
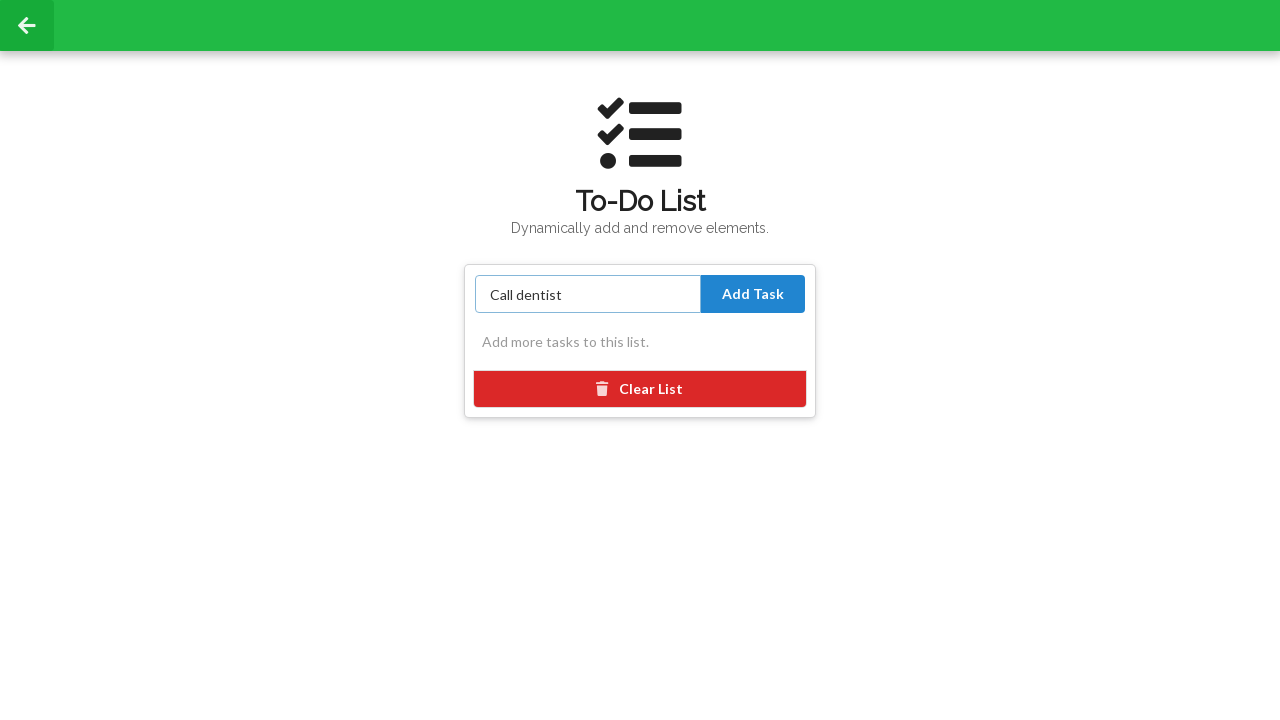

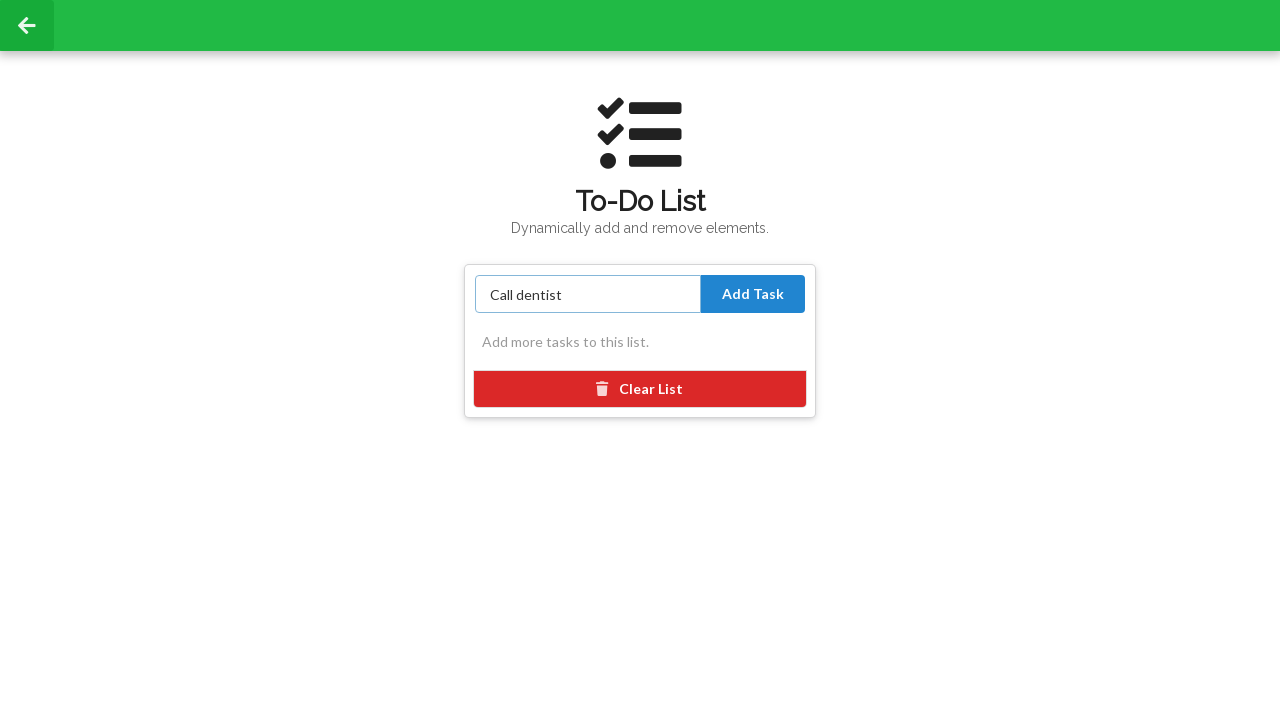